Tests nested iframe navigation by clicking the "Nested Frames" link, switching into the top frame, then into the middle frame, and verifying the content element is accessible.

Starting URL: http://the-internet.herokuapp.com/

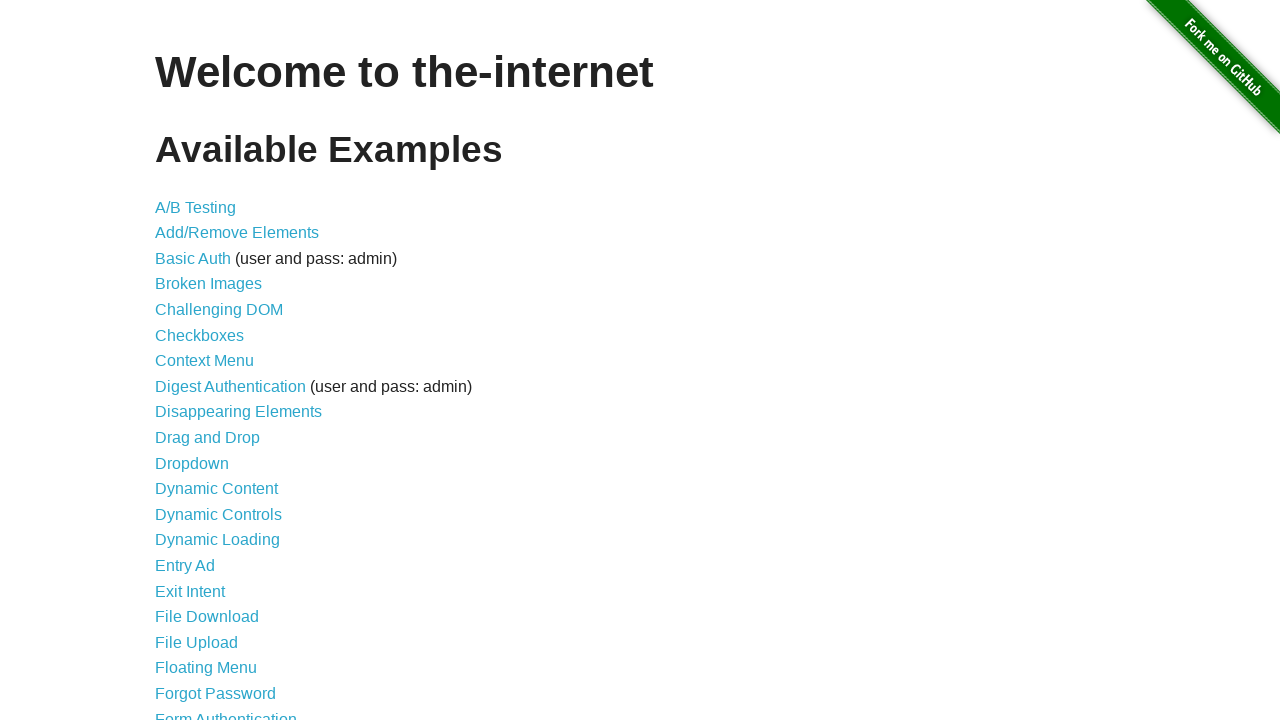

Clicked on the 'Nested Frames' link at (210, 395) on xpath=//a[contains(text(),'Nested Frames')]
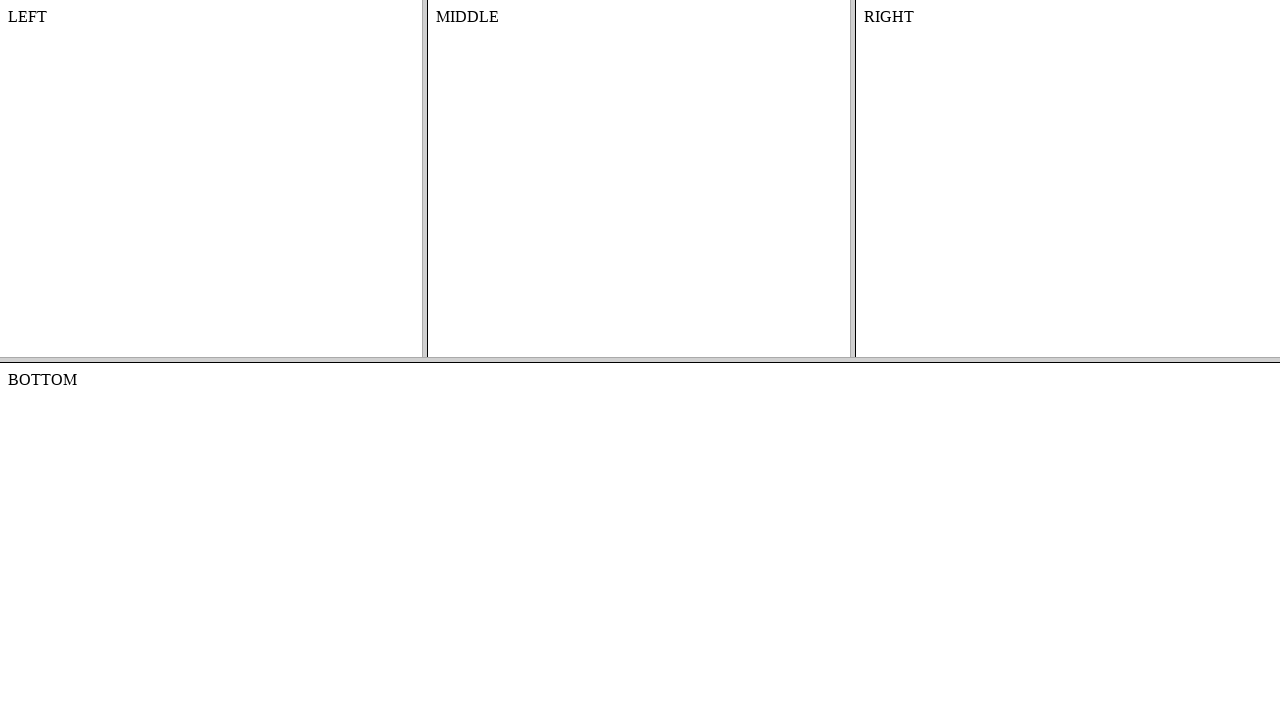

Located and switched to the top frame
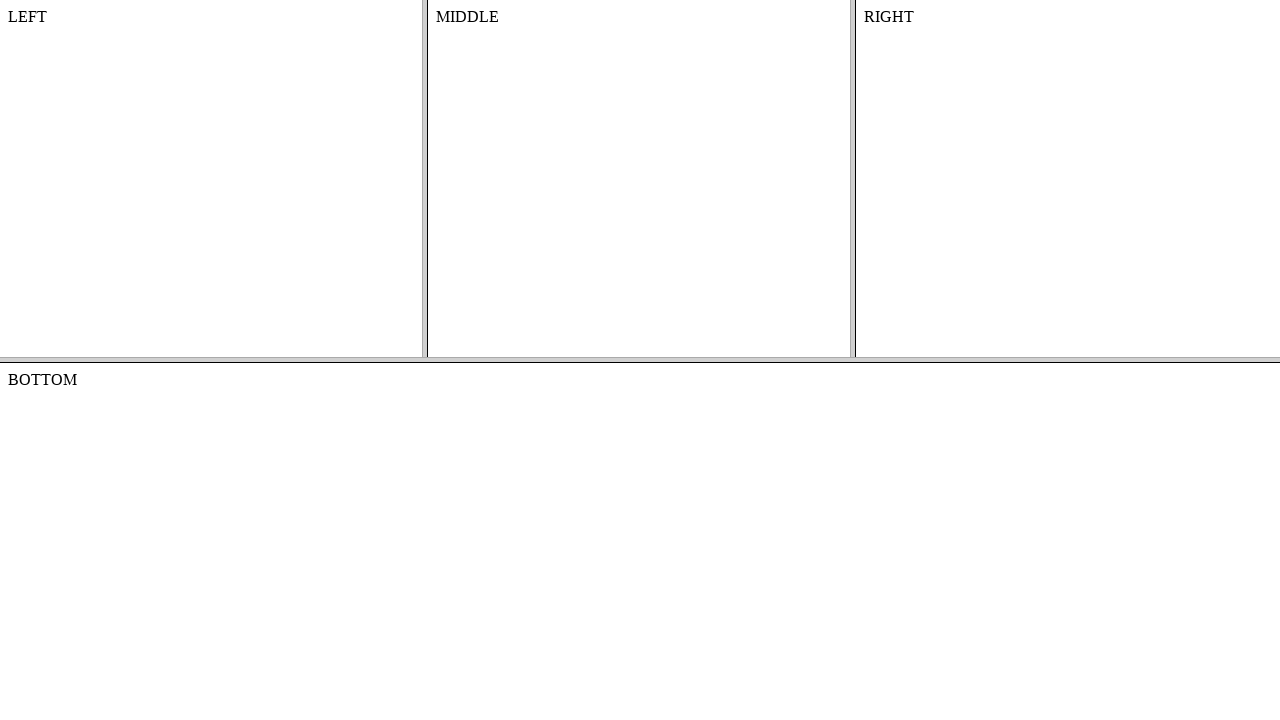

Located and switched to the middle frame within the top frame
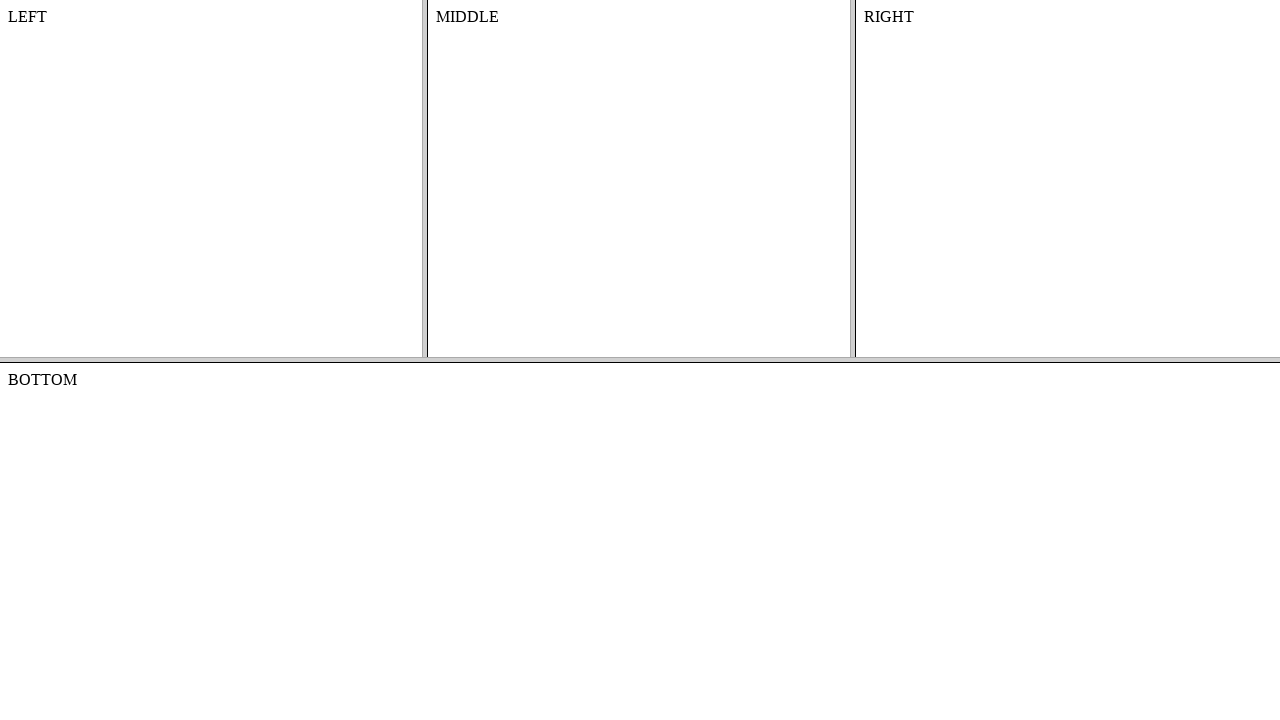

Waited for the content element to be accessible in the middle frame
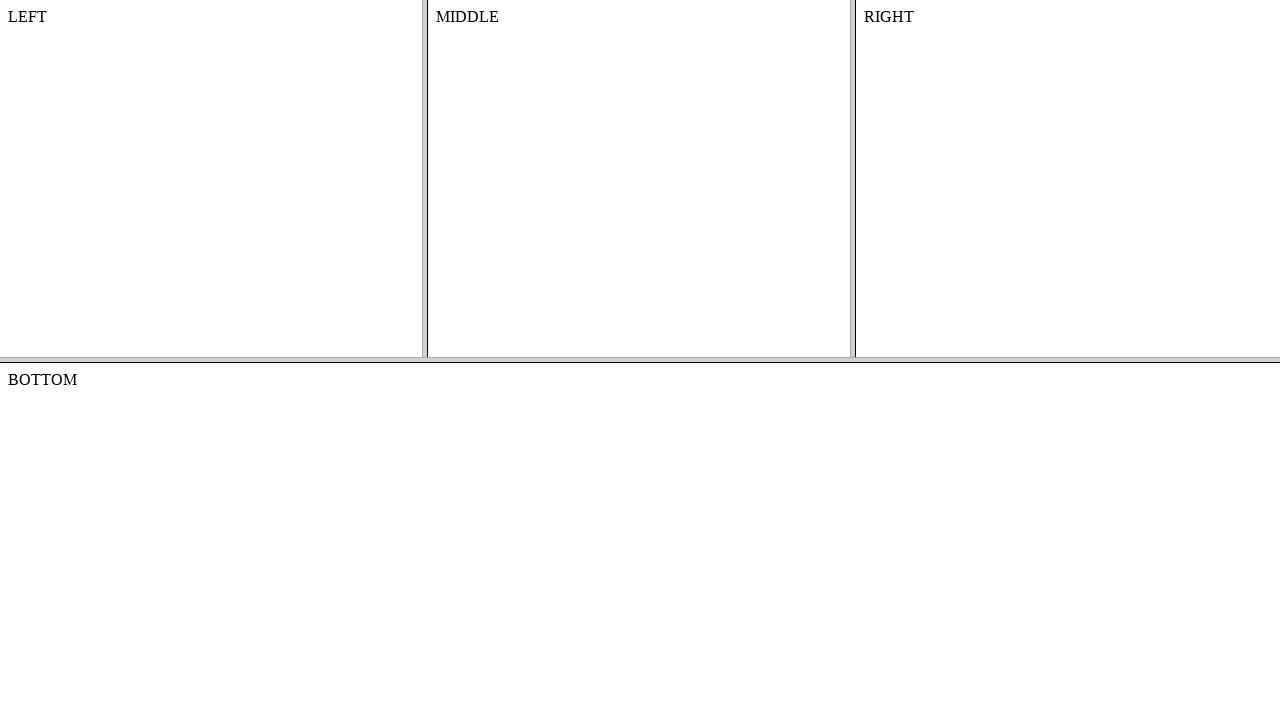

Retrieved content text from middle frame: 'MIDDLE'
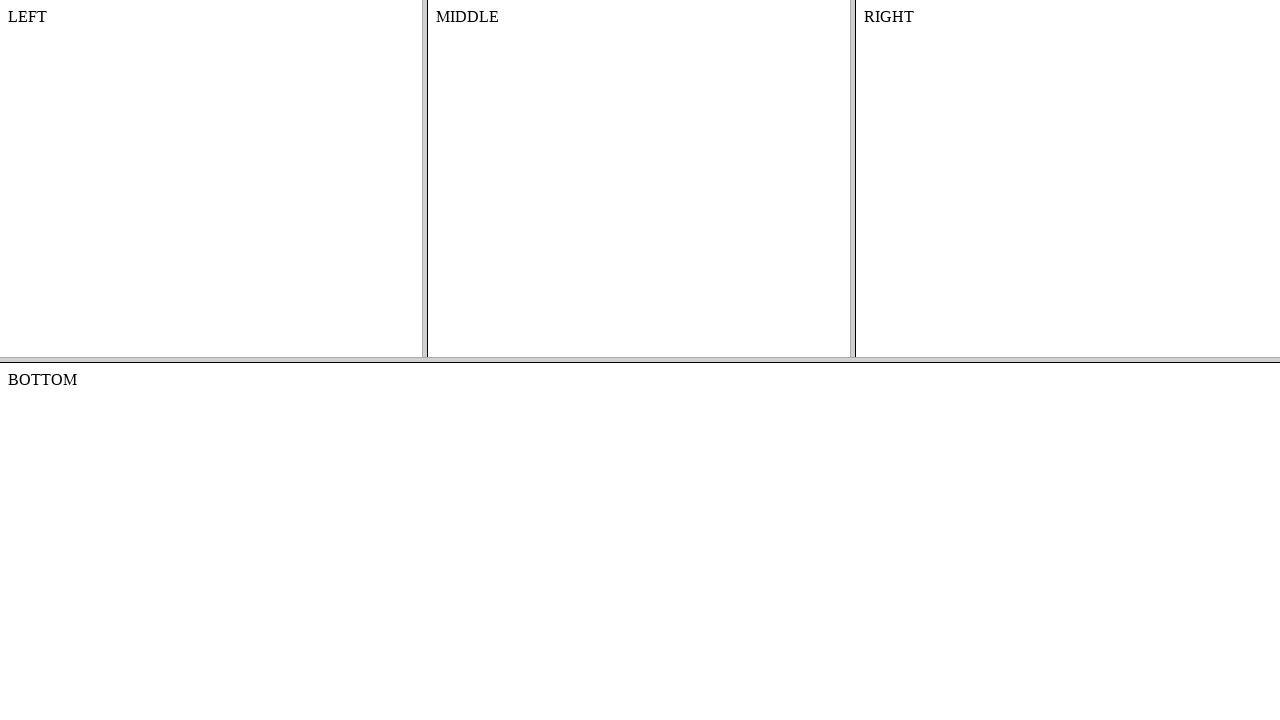

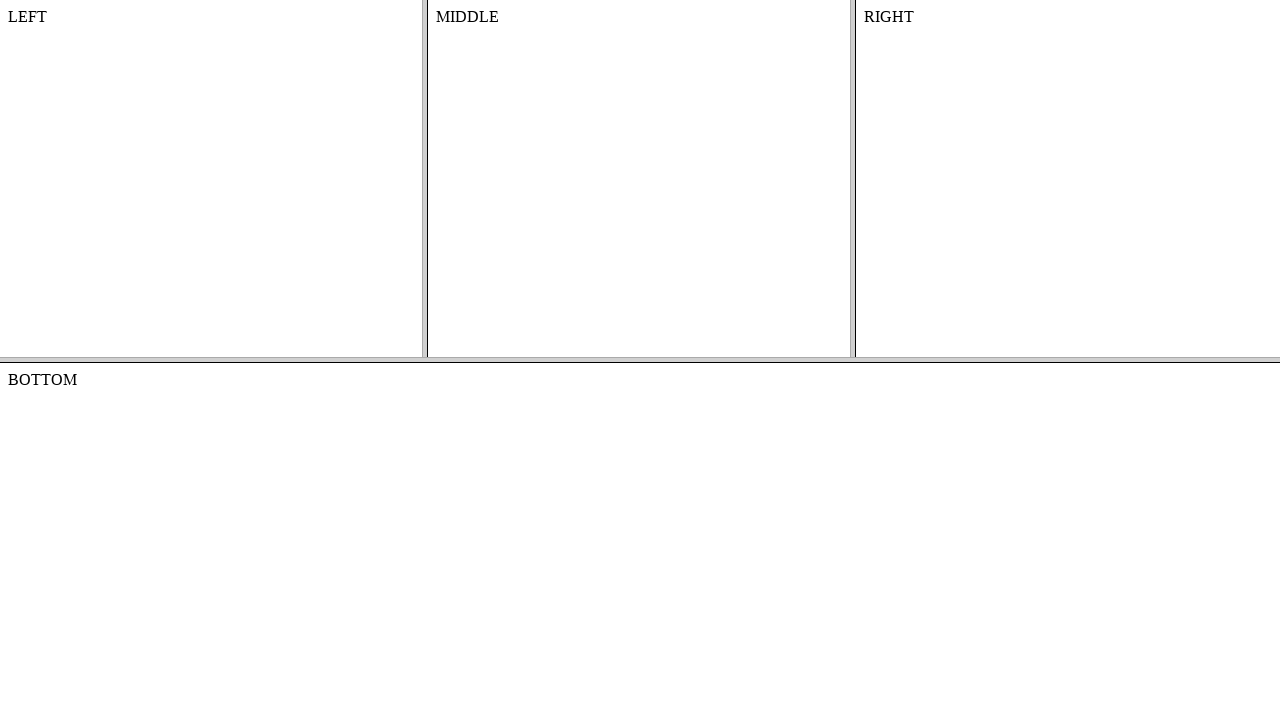